Navigates to a Power Ladder game page and checks for the presence of iframes on the page

Starting URL: https://ntry.com/scores/power_ladder/main.php

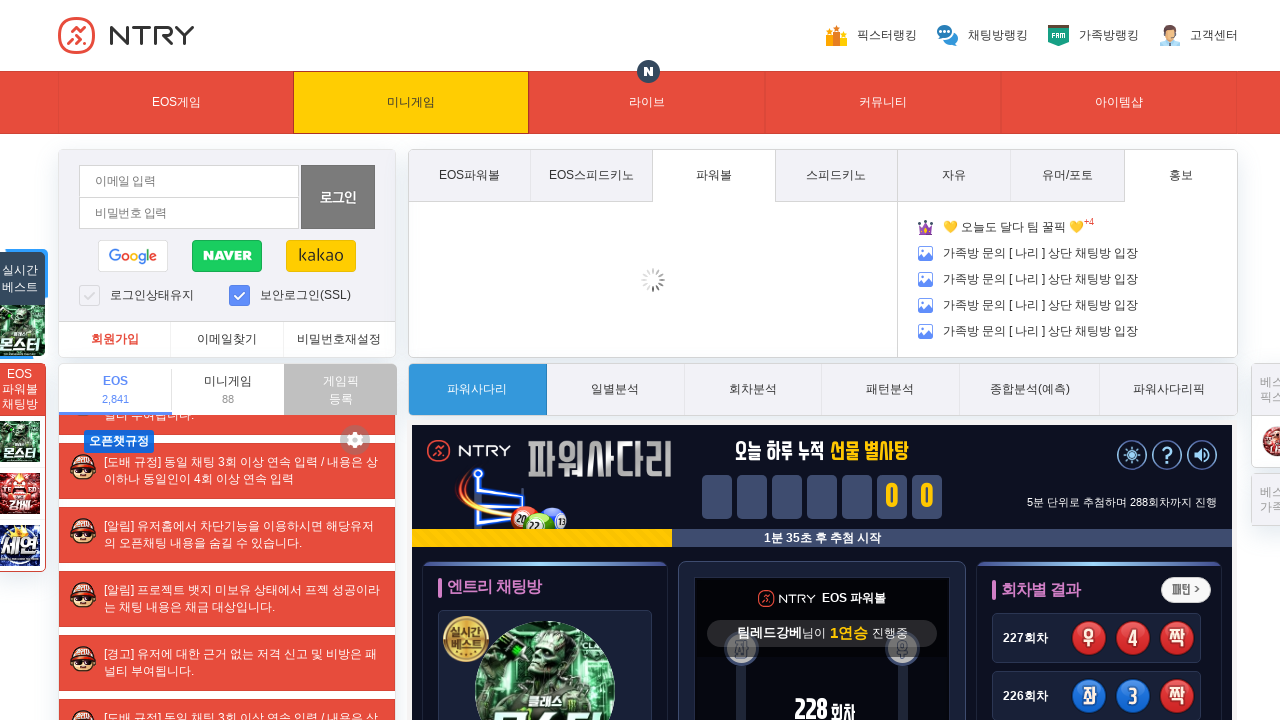

Navigated to Power Ladder game page
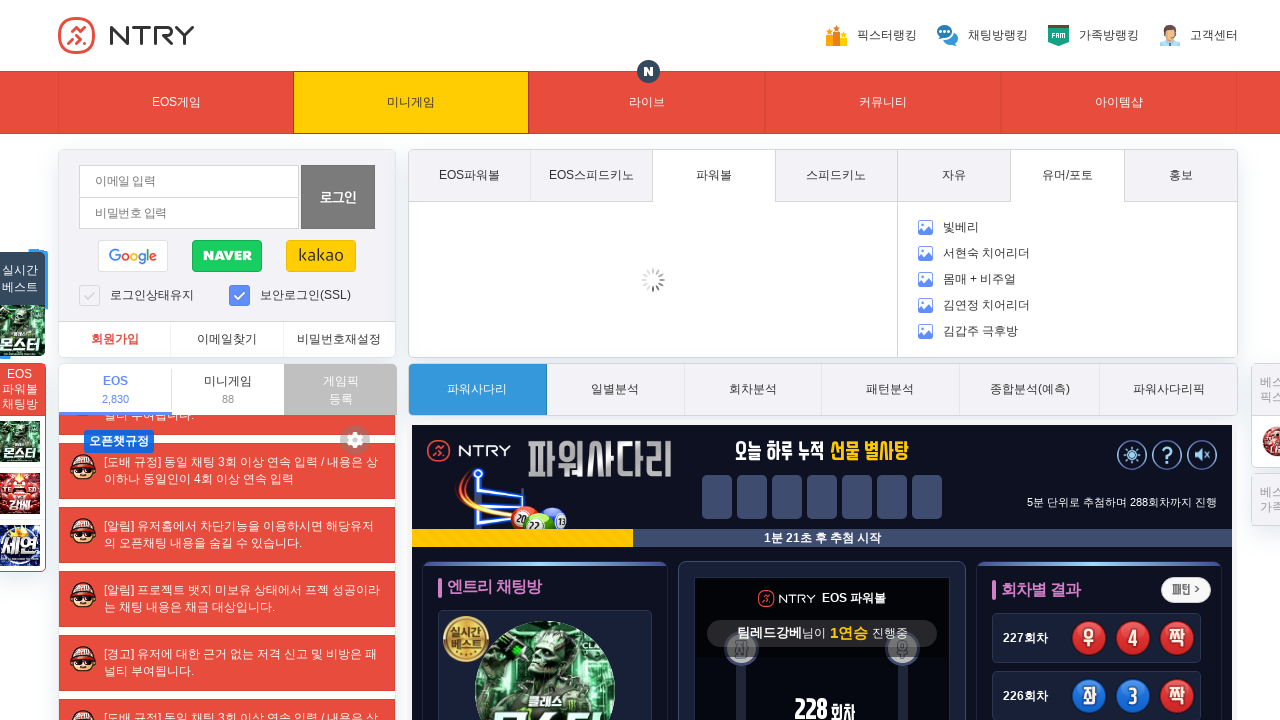

Waited 3 seconds for page to fully load
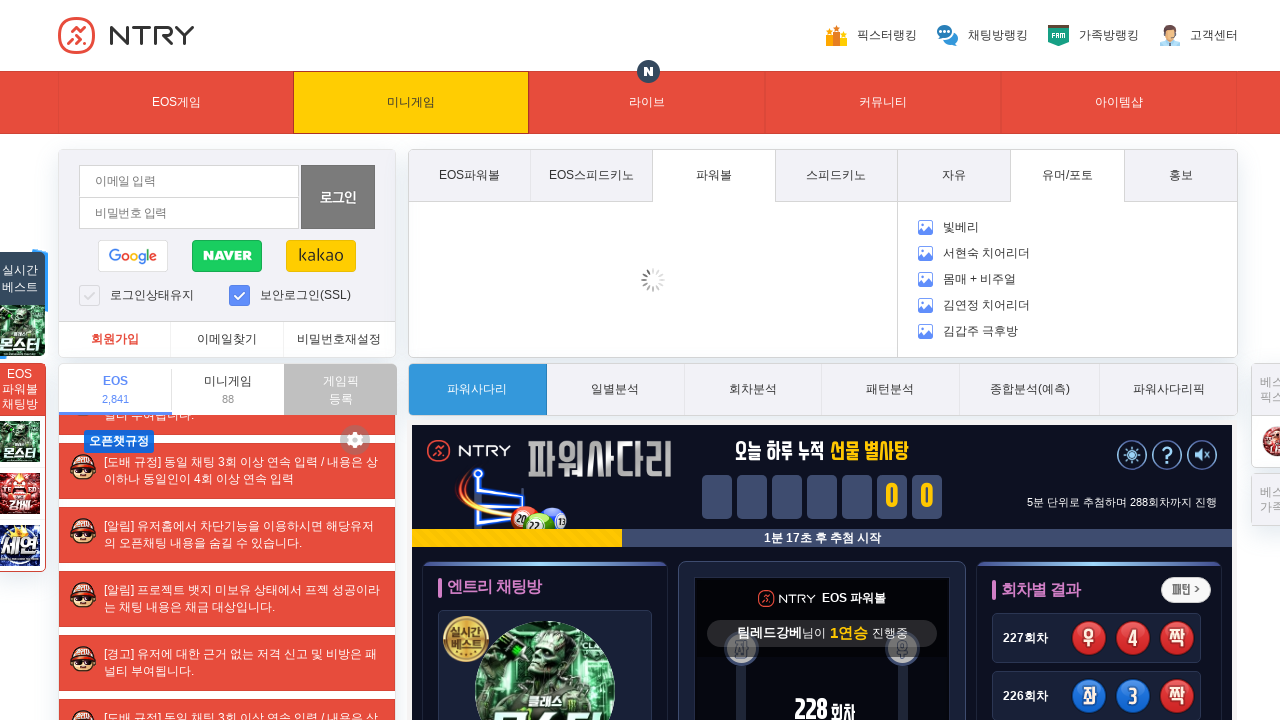

Located all iframes on page - found 2 iframe(s)
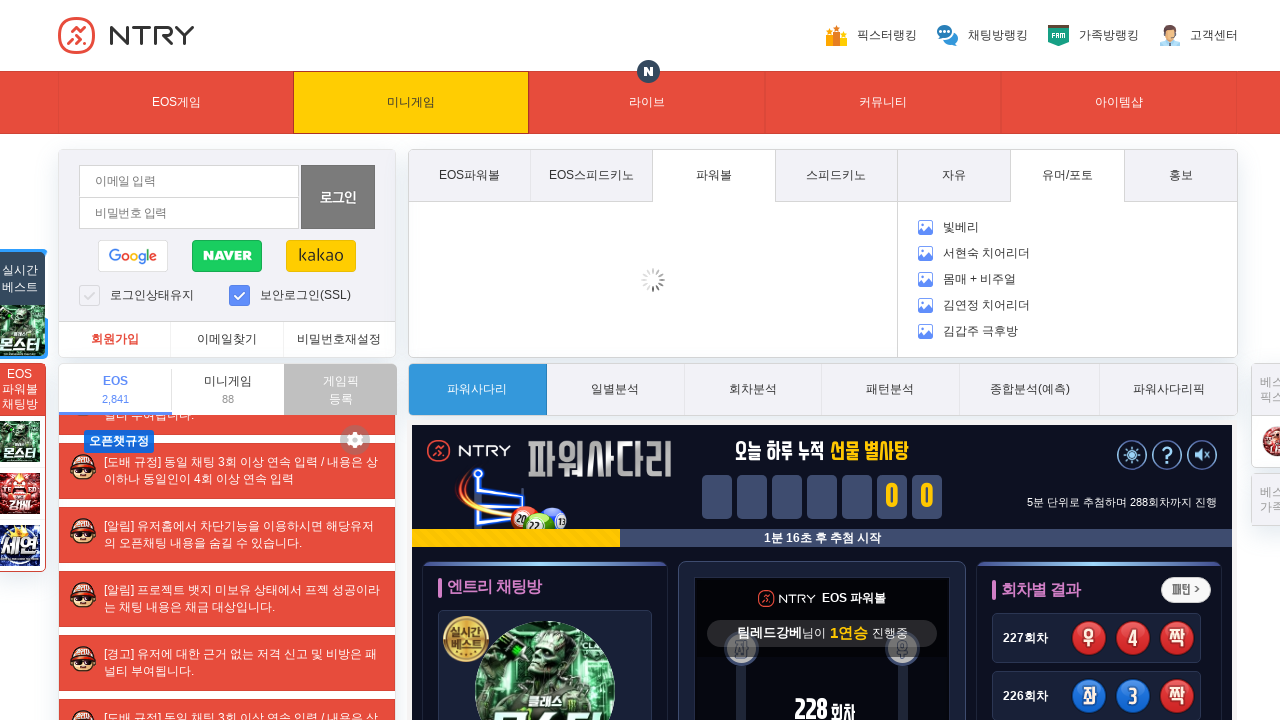

Retrieved src attribute from first iframe: /open_chat/open_chat_frame.php?iframe=true&channel=lottery
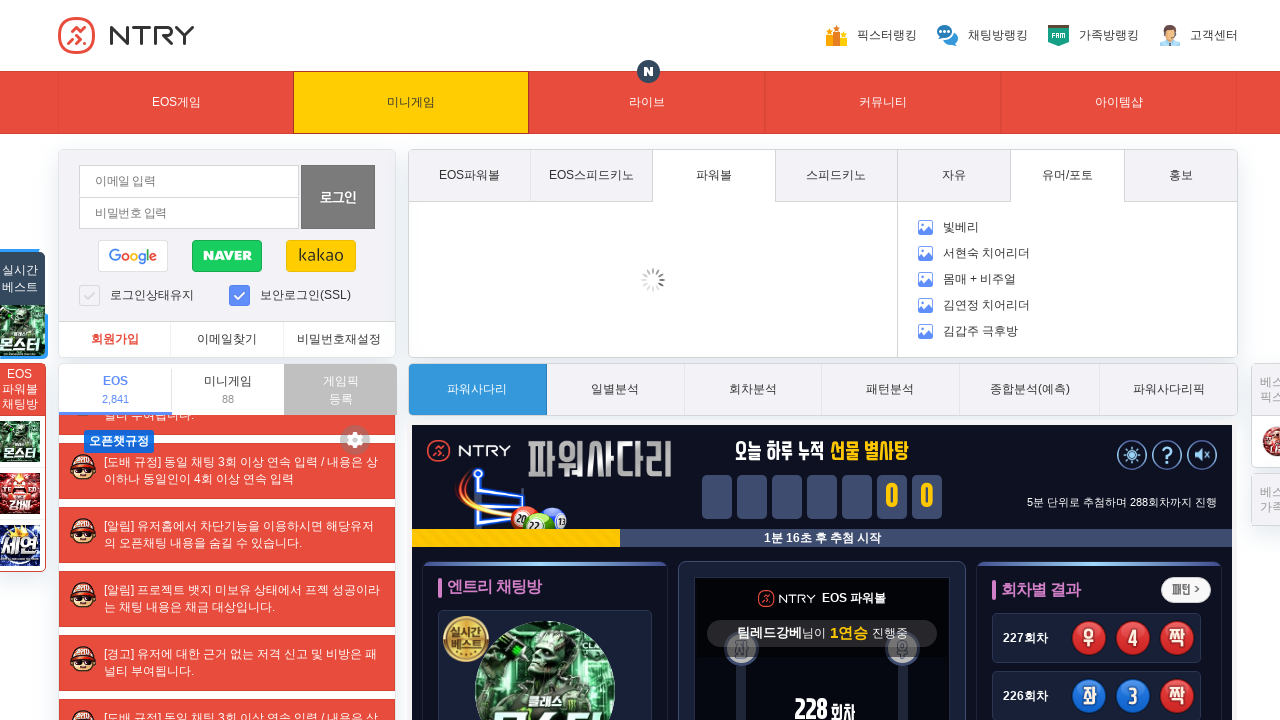

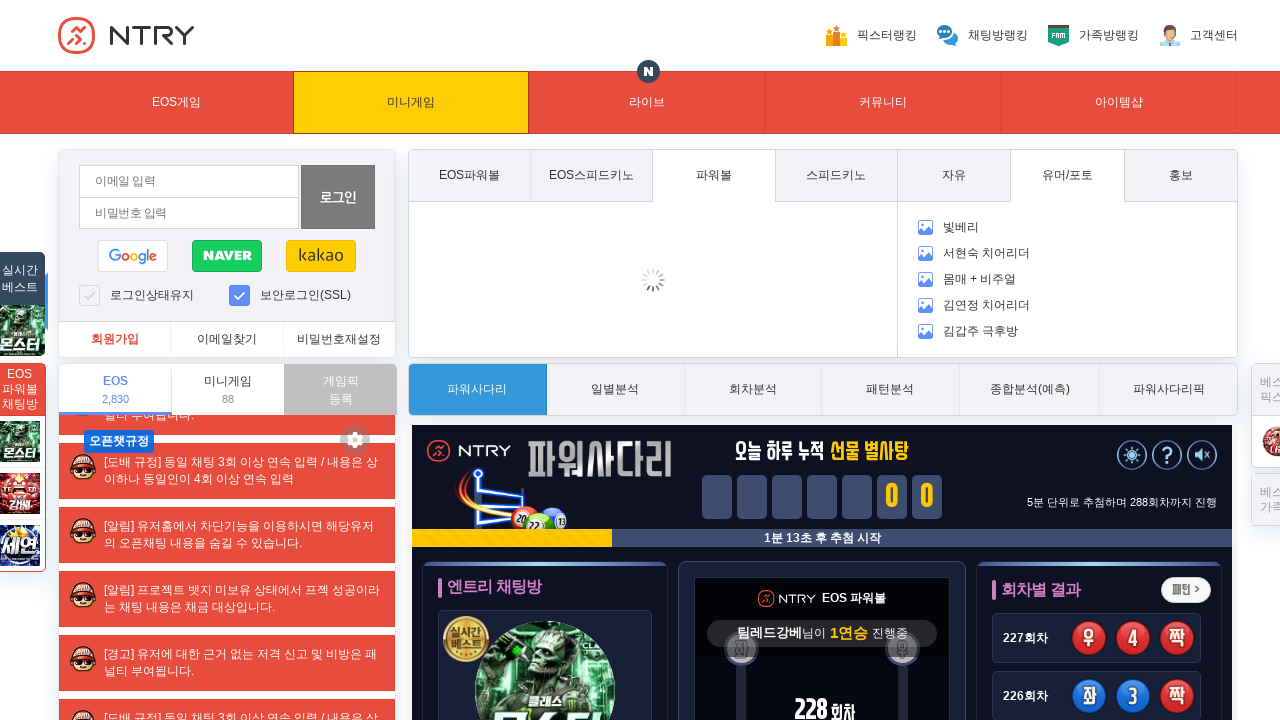